Tests a practice form by filling out various input fields including first name, last name, email, mobile number, address, selecting gender via radio button, and checking hobby checkboxes.

Starting URL: https://demoqa.com/automation-practice-form

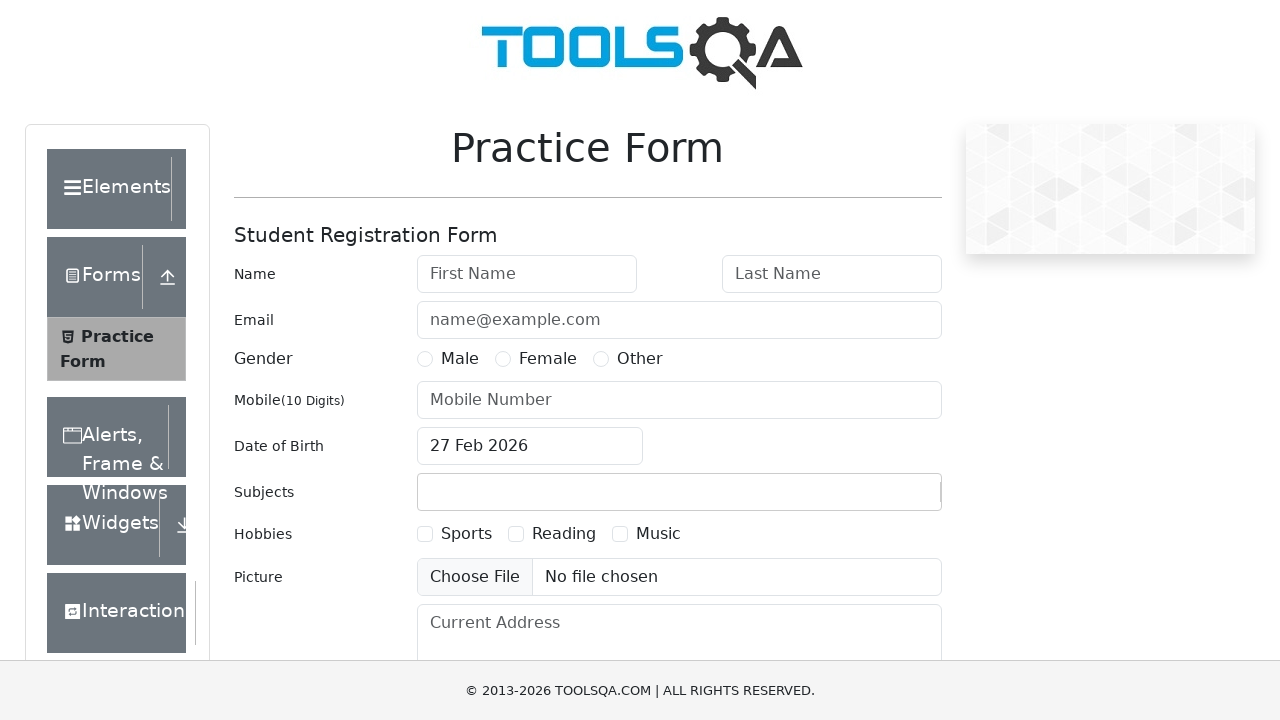

Filled first name field with 'John' on #firstName
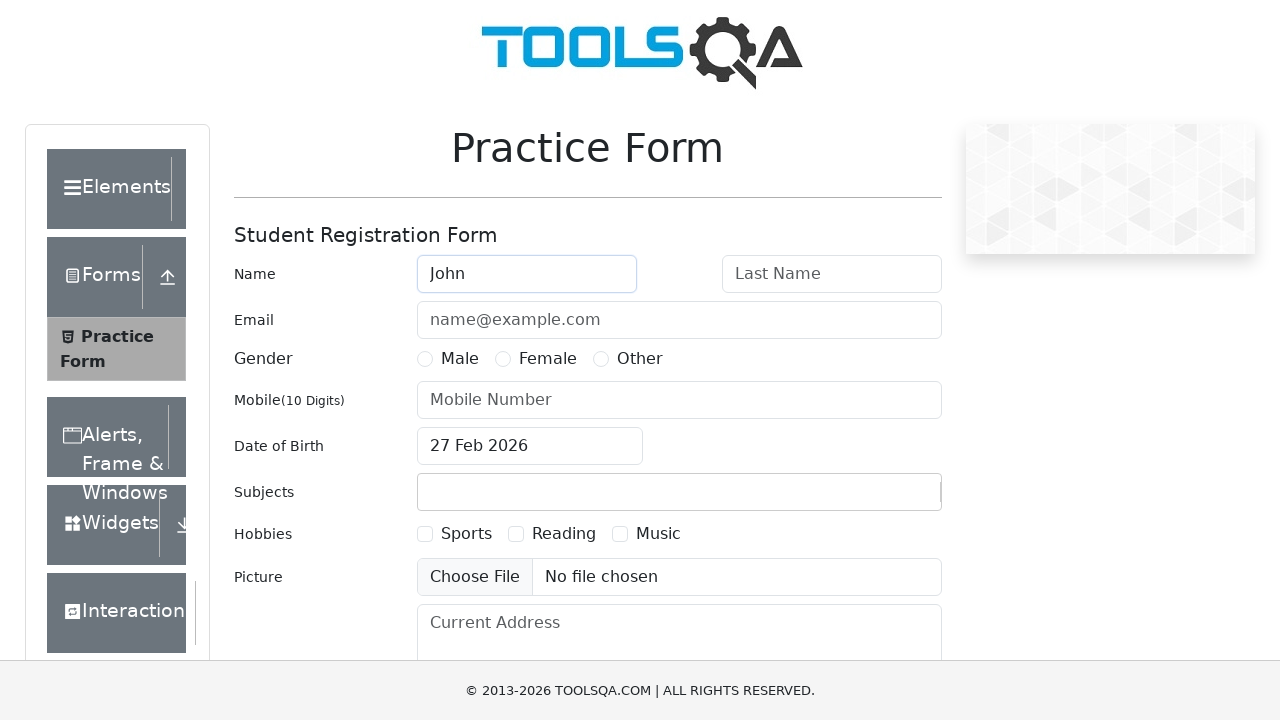

Filled last name field with 'Smith' on input[id=lastName]
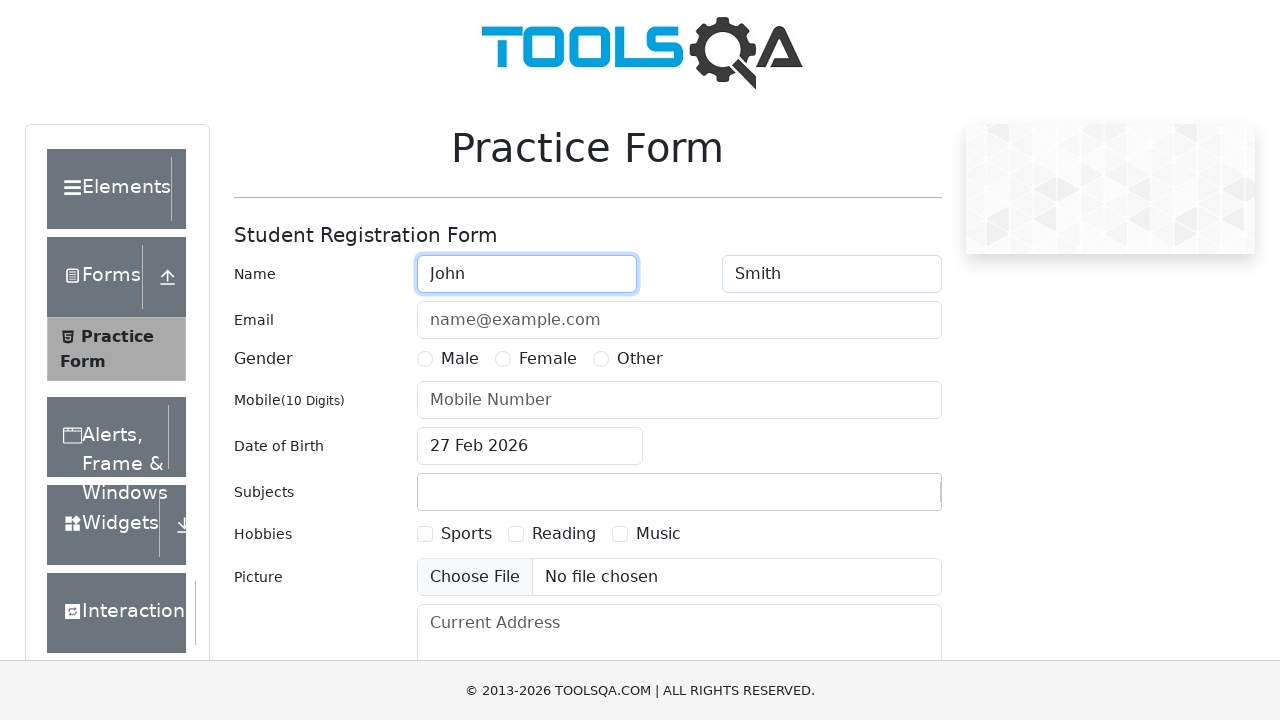

Filled mobile number field with '5551234567' on #userNumber
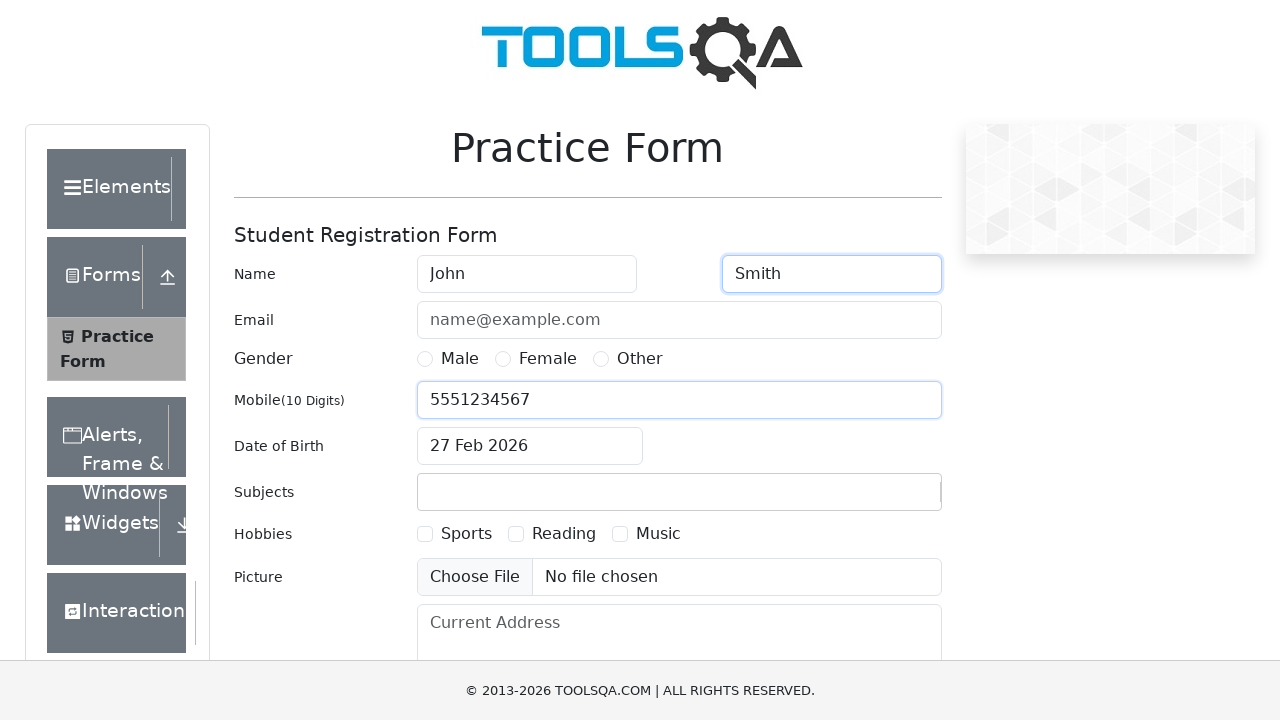

Filled email field with 'john.smith@example.com' on #userEmail
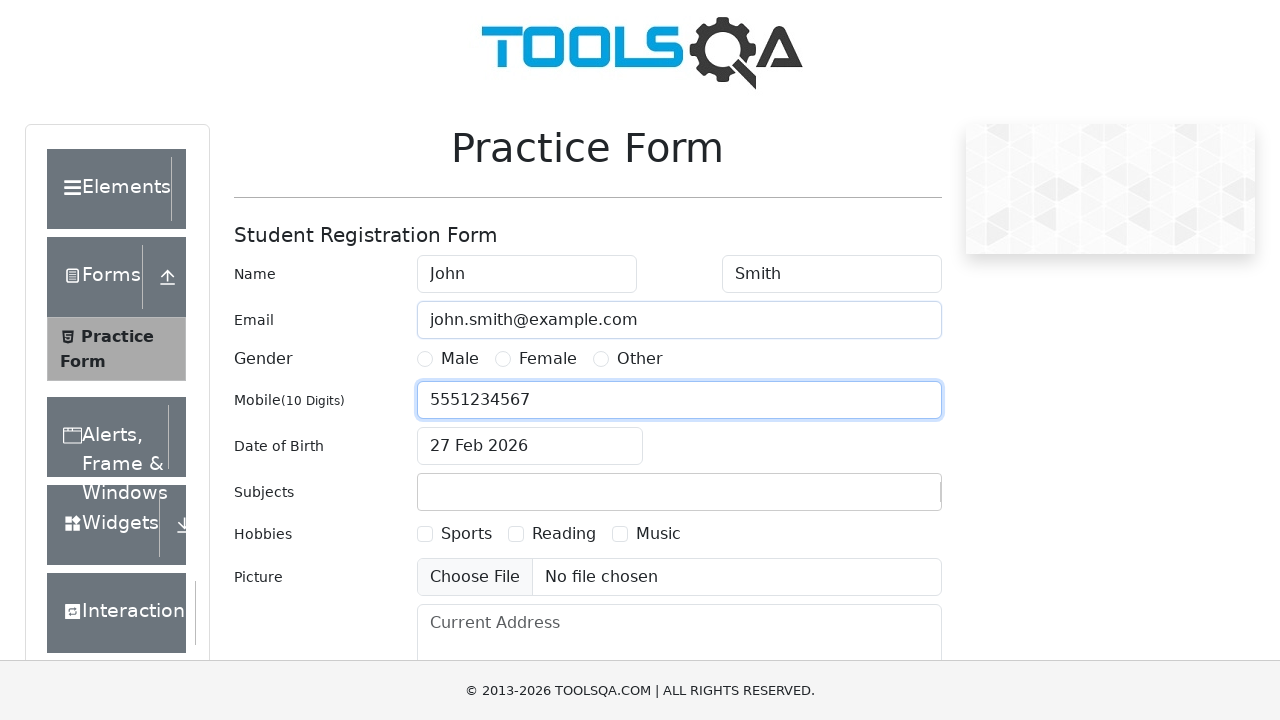

Filled current address field with '123 Test Street, City' on #currentAddress
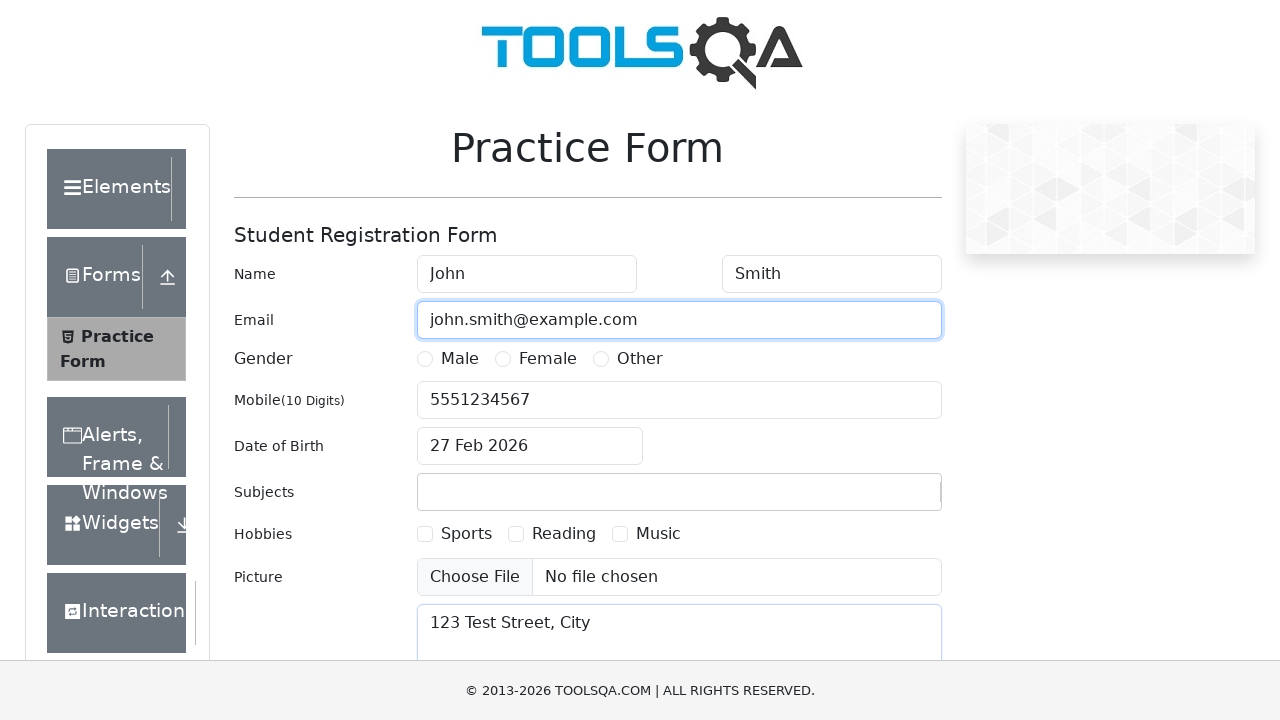

Selected Female gender radio button at (548, 359) on label:text('Female')
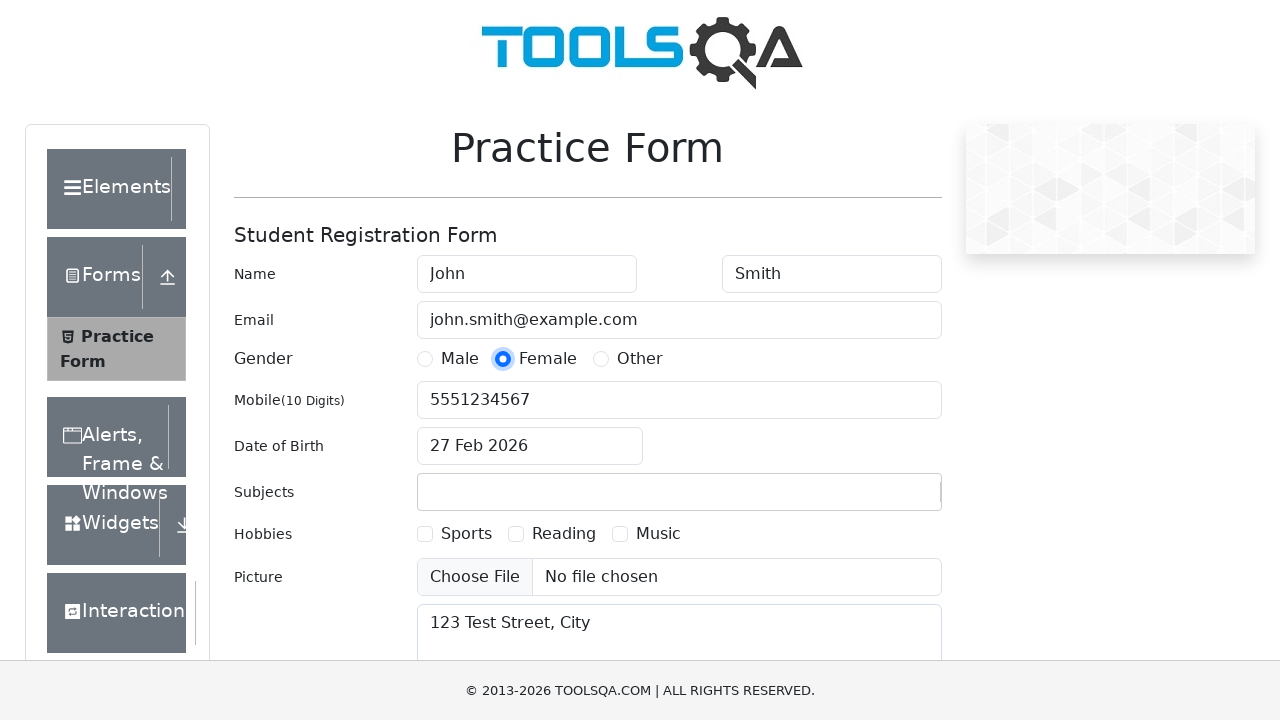

Checked first hobby checkbox at (466, 534) on label[for='hobbies-checkbox-1']
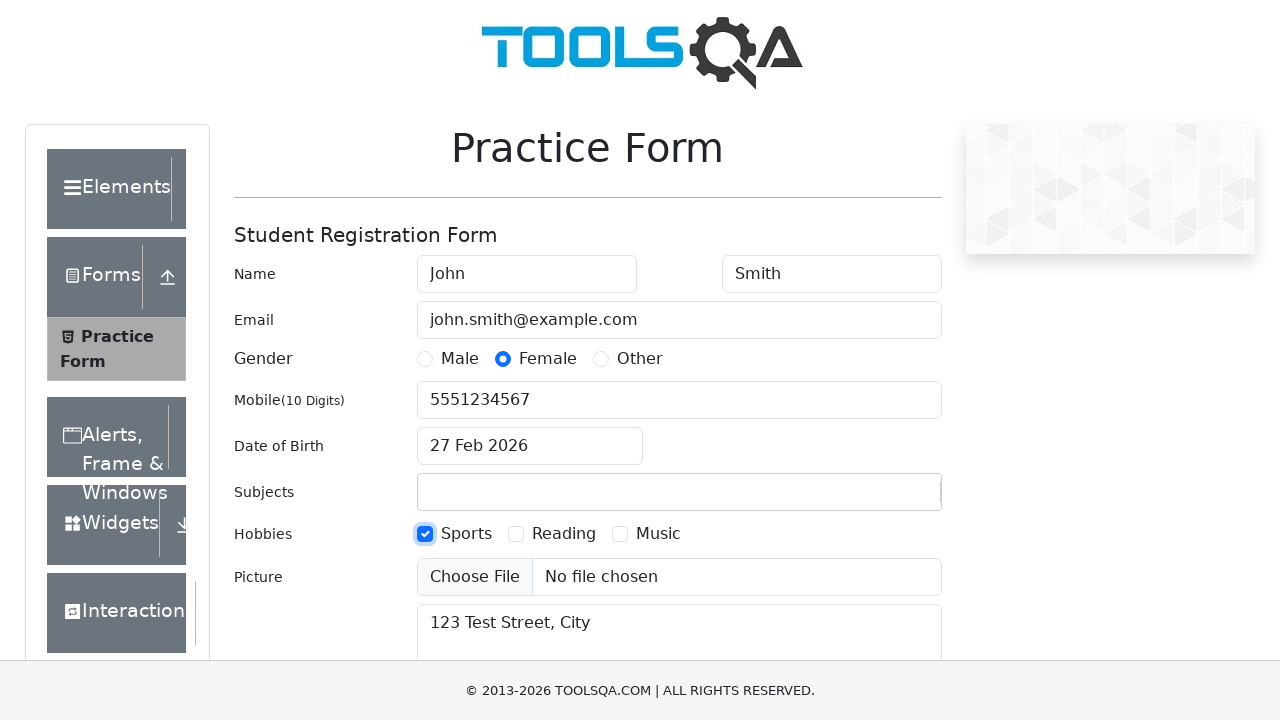

Checked second hobby checkbox at (564, 534) on label[for='hobbies-checkbox-2']
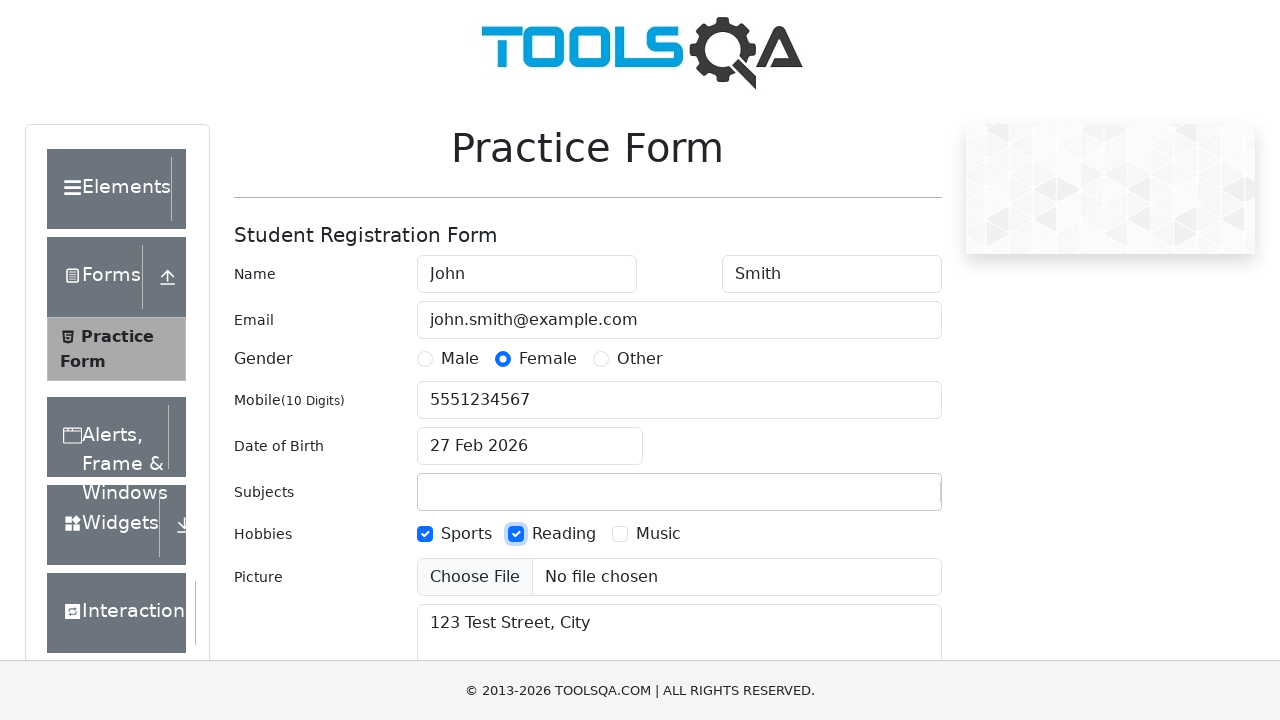

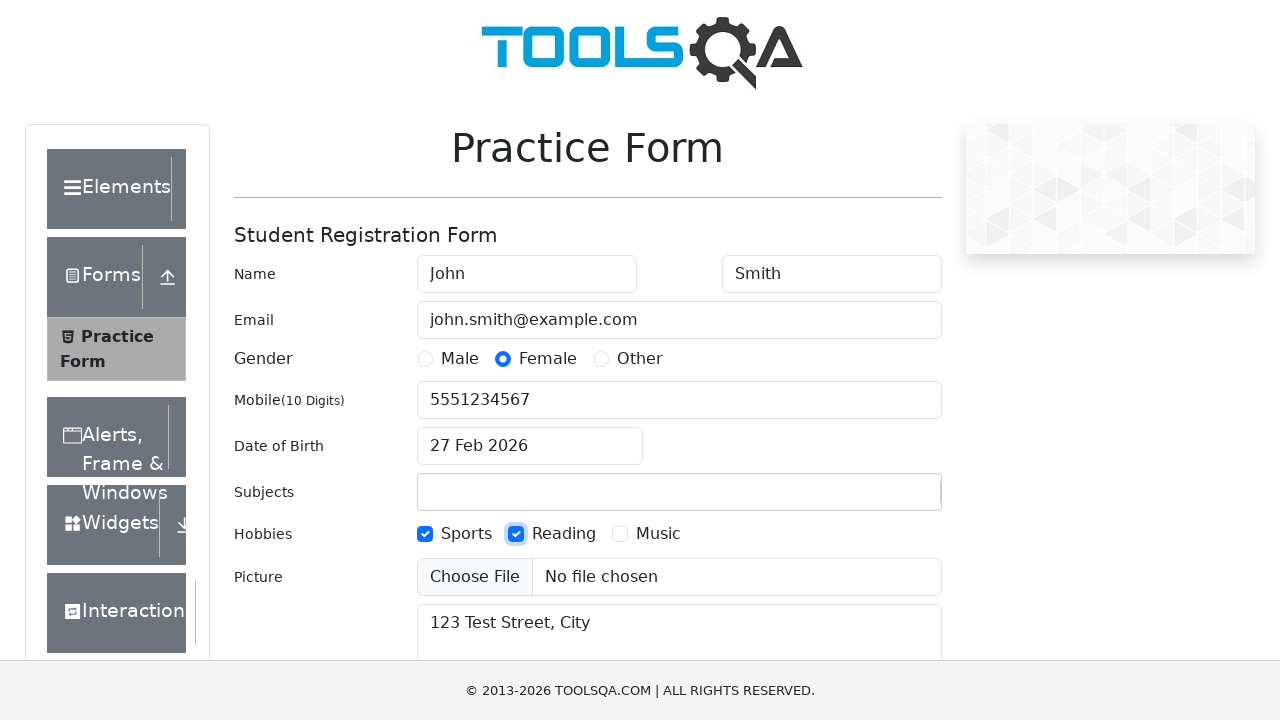